Navigates to the Automation Bookstore website and then navigates to YouTube, testing basic page navigation across two different sites.

Starting URL: https://automationbookstore.dev/

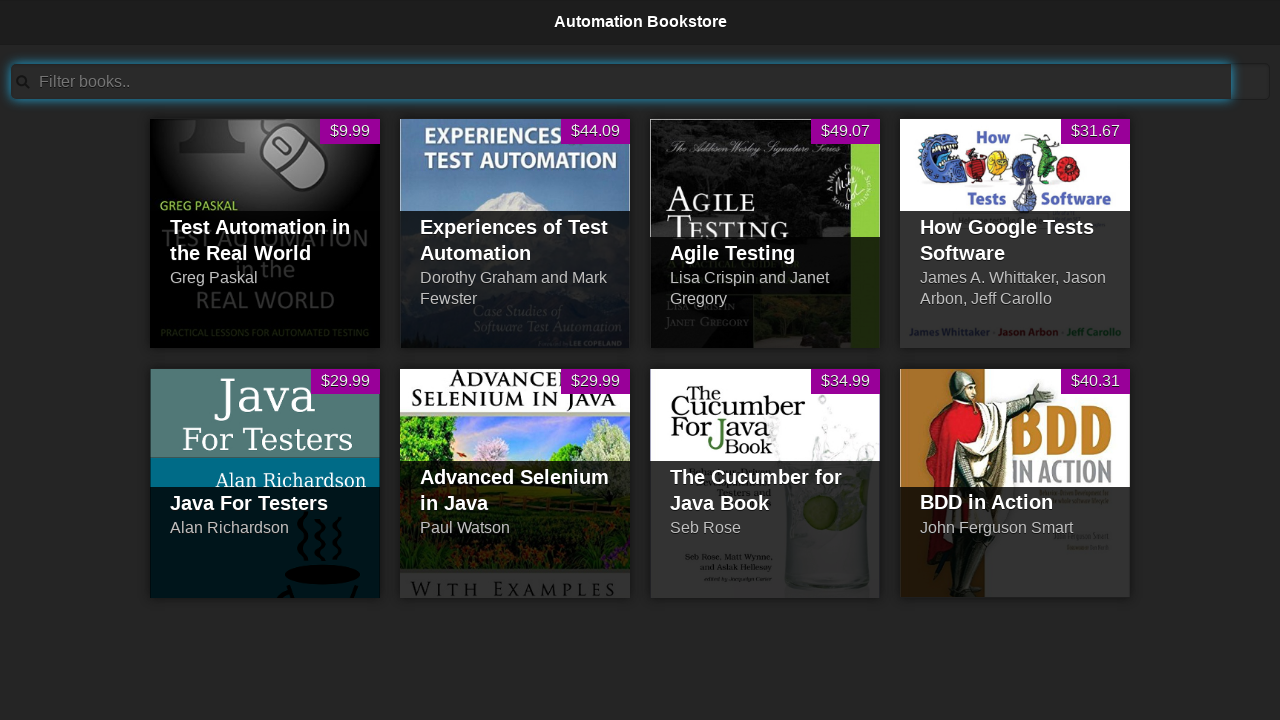

Navigated to YouTube homepage
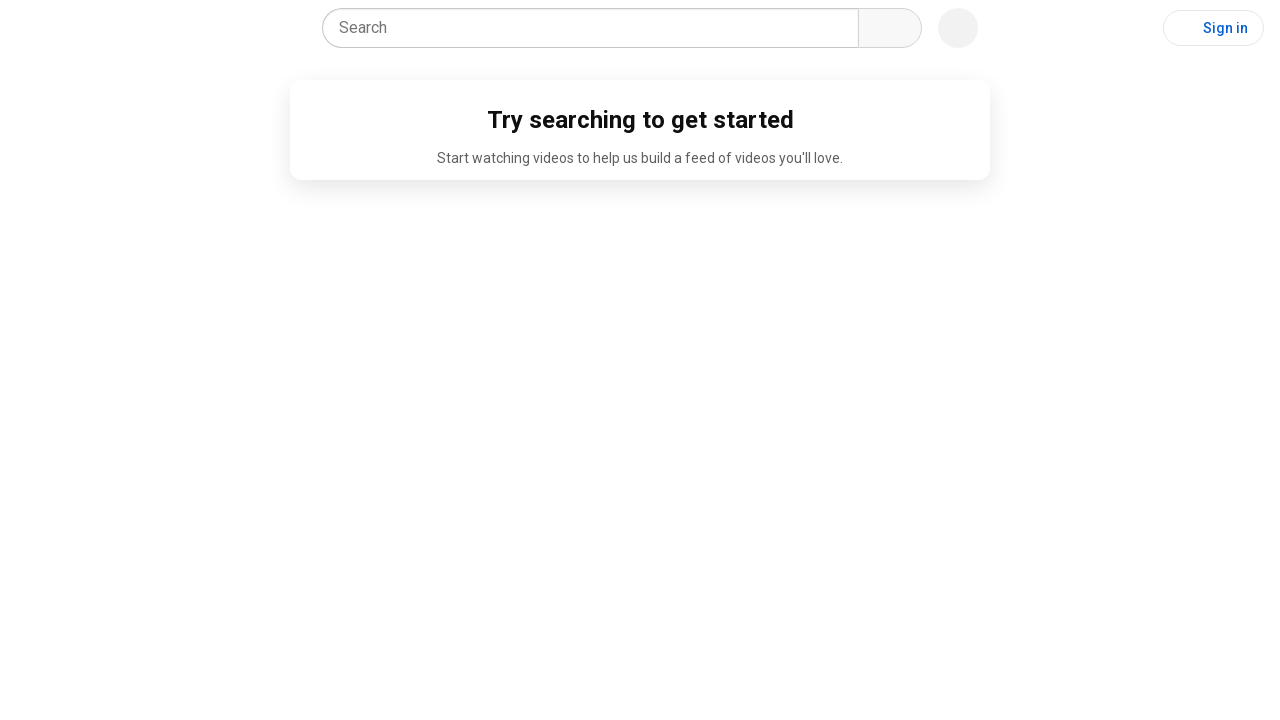

YouTube page loaded (domcontentloaded)
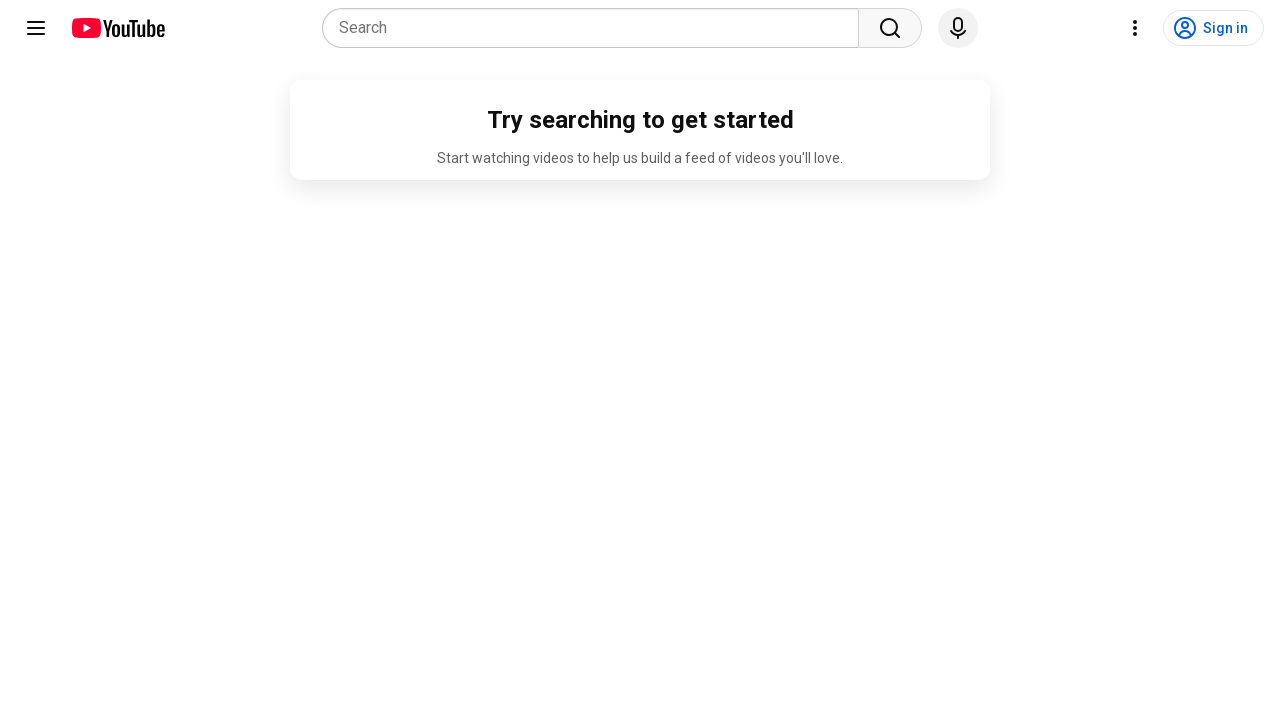

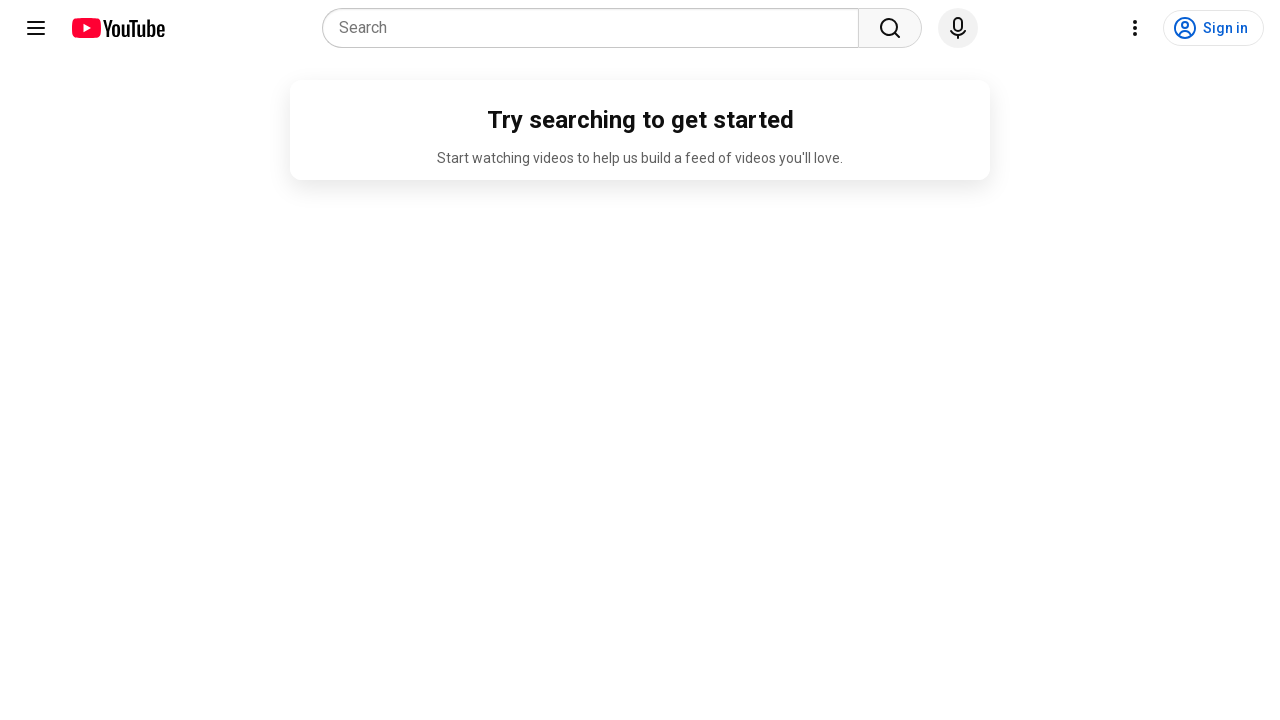